Tests drag-and-drop functionality on jQuery UI demo page by dragging an element and dropping it onto a target droppable area within an iframe.

Starting URL: https://jqueryui.com/droppable/

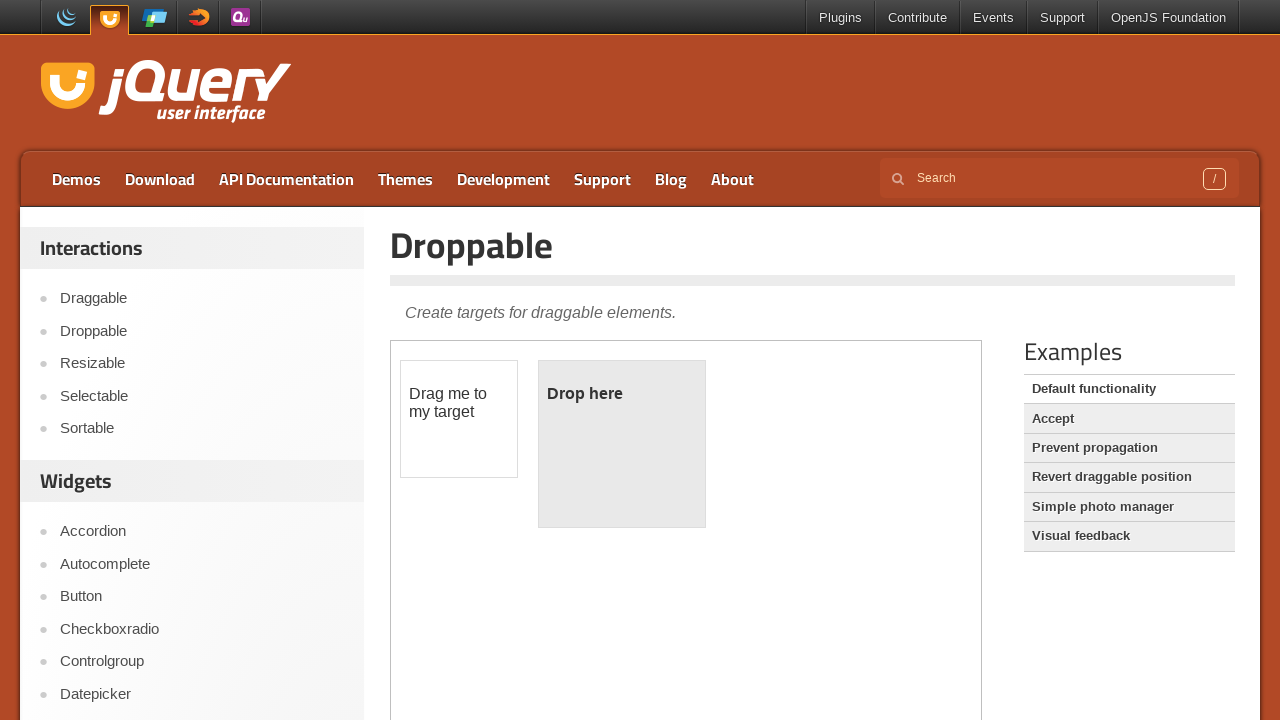

Located the demo iframe on the jQuery UI droppable page
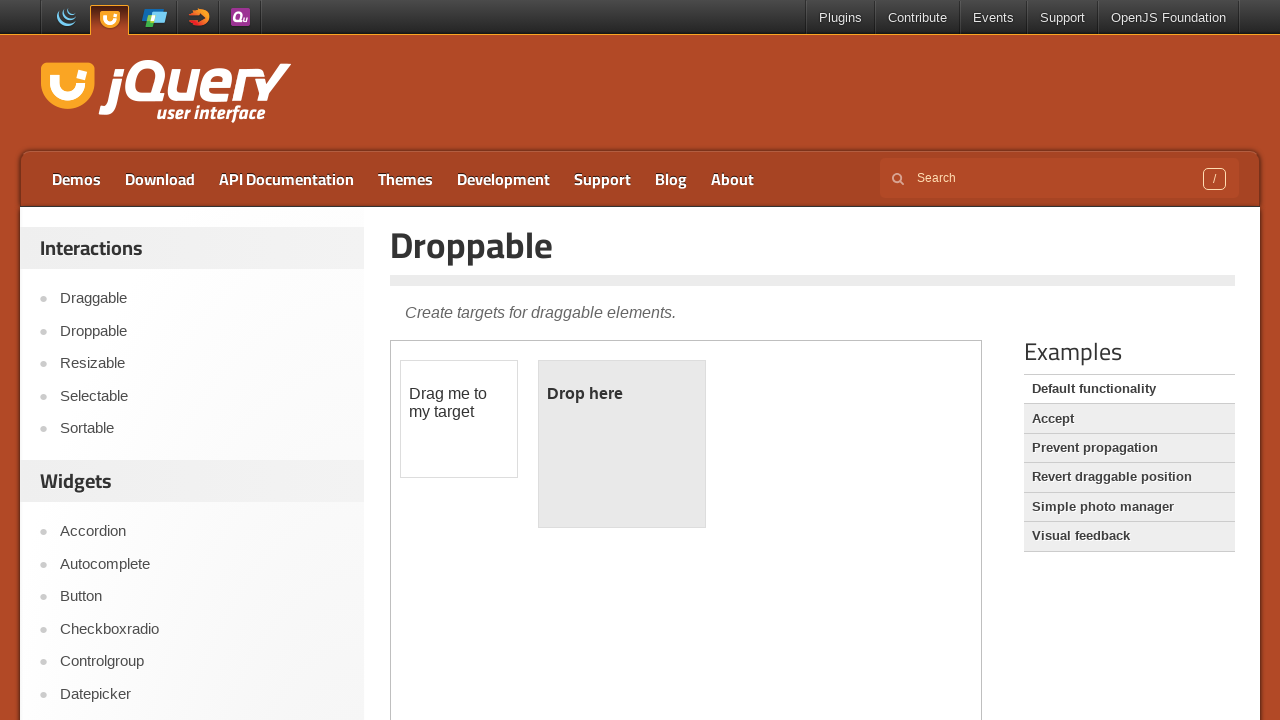

Waited for the draggable element to be visible
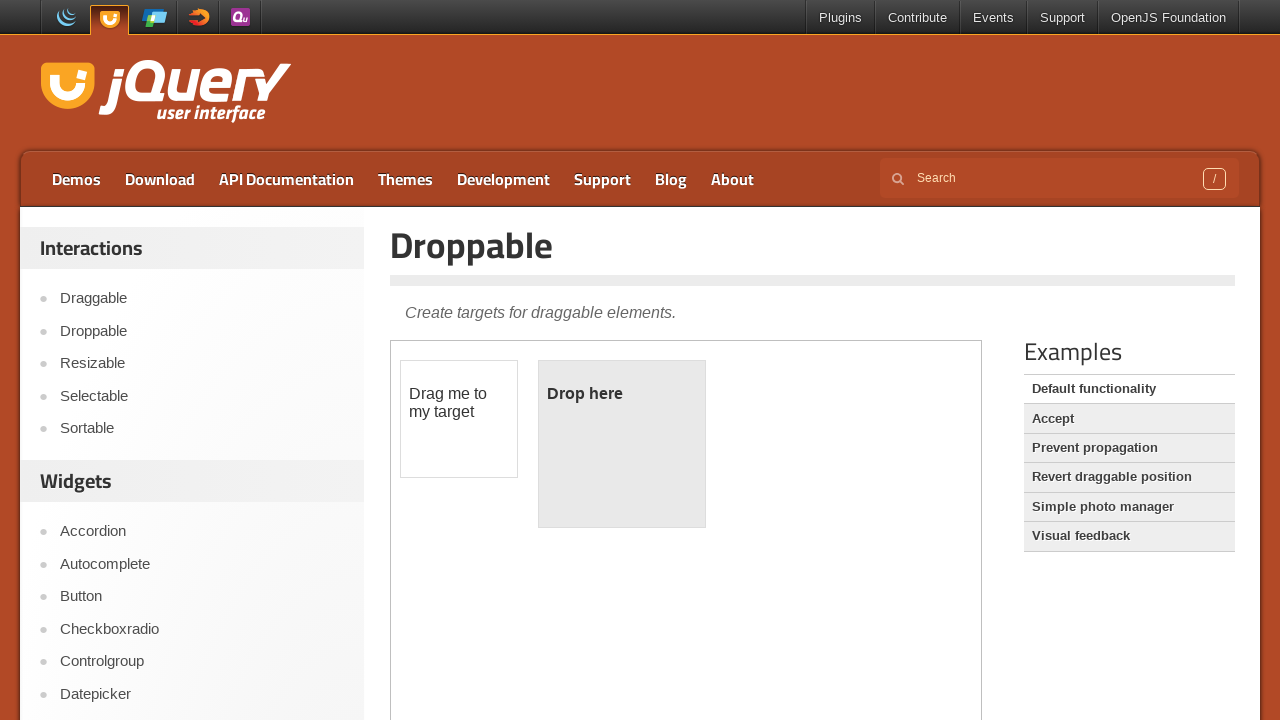

Located the draggable element within the iframe
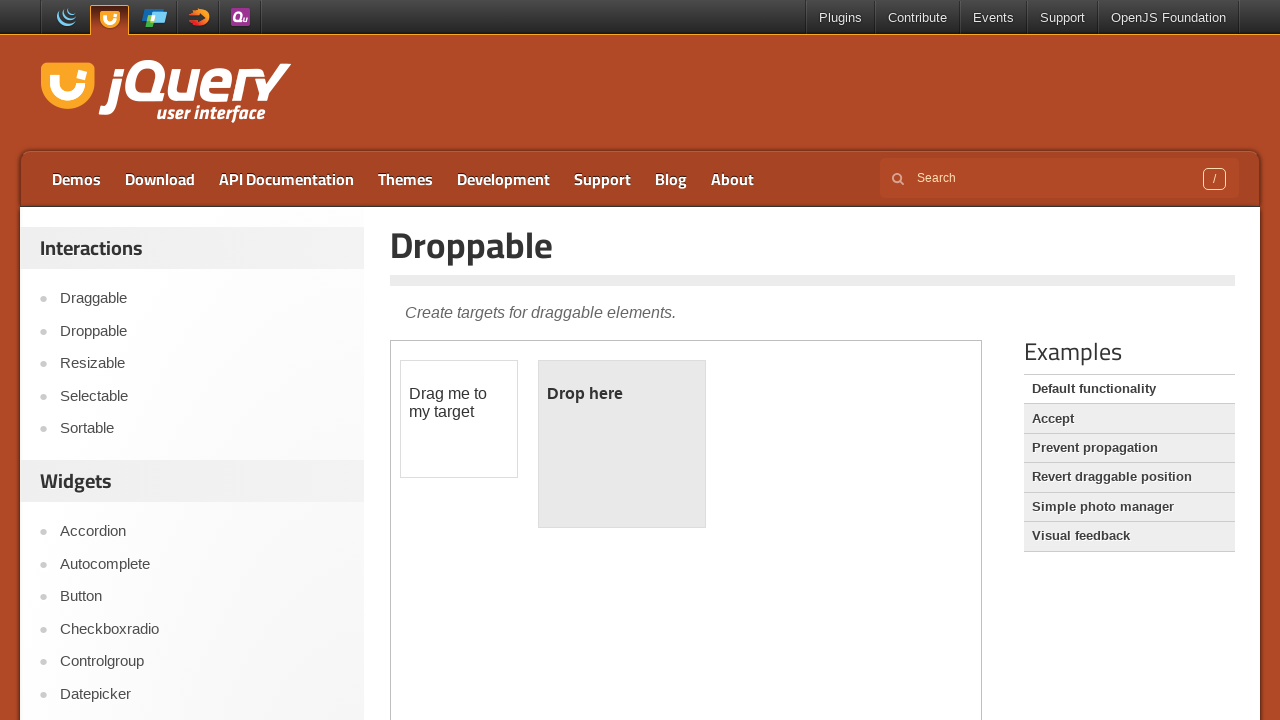

Located the droppable target element within the iframe
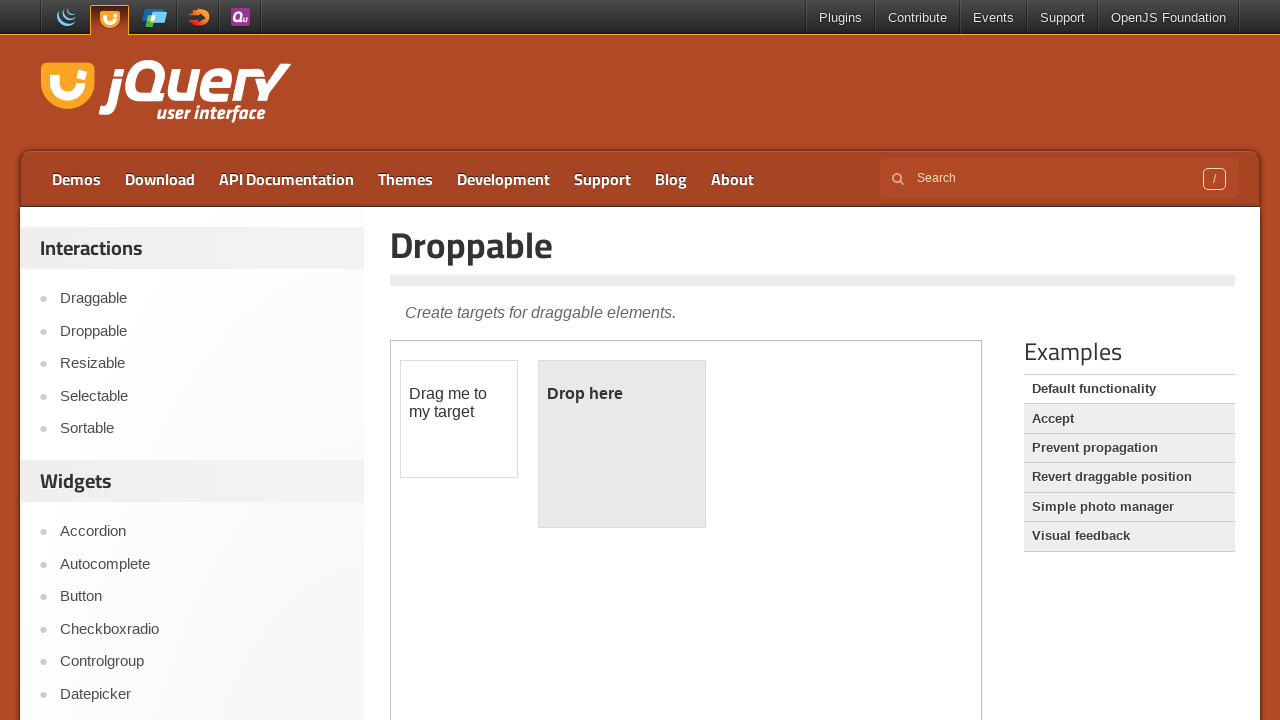

Performed drag-and-drop action from draggable element to droppable target at (622, 444)
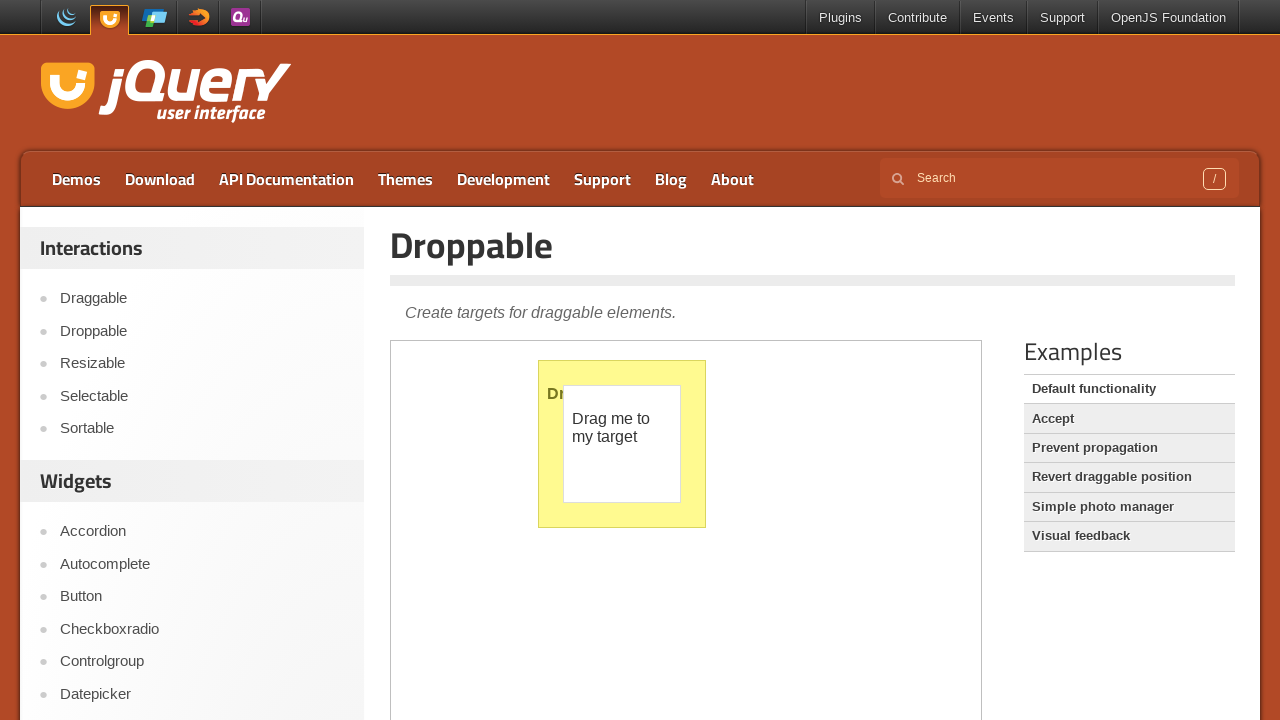

Verified that drop was successful - droppable element now displays 'Dropped!' text
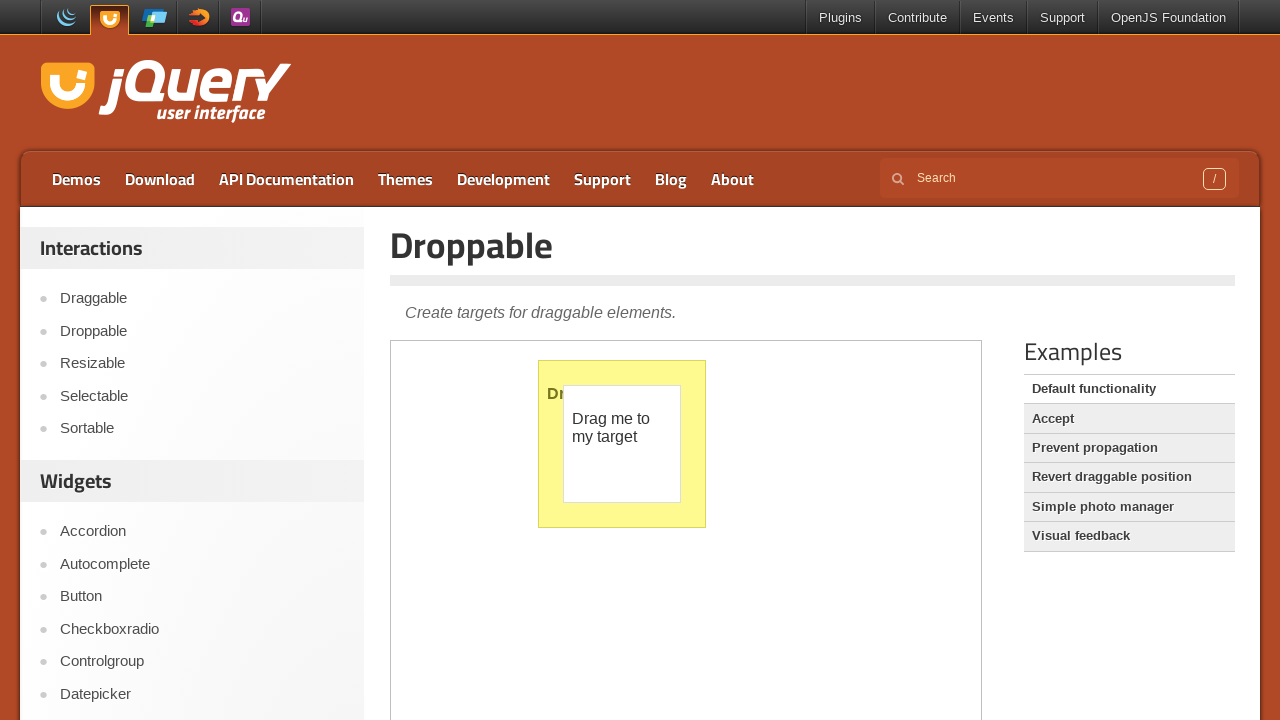

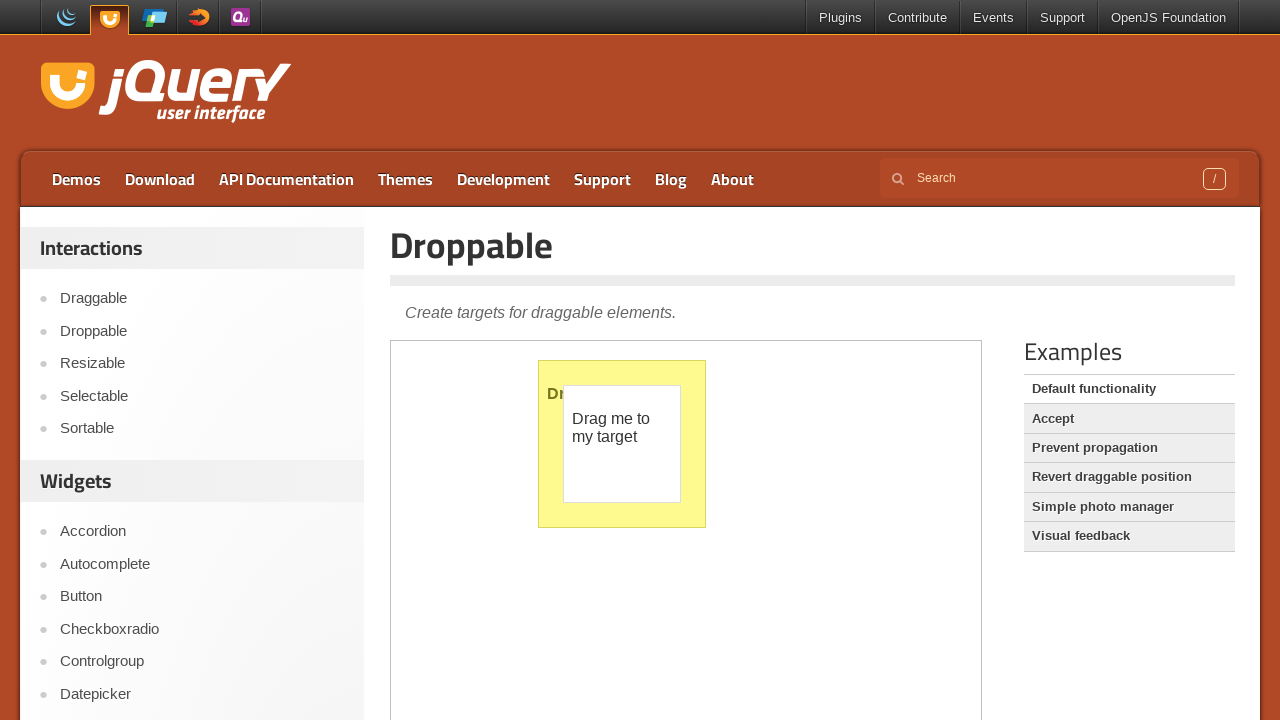